Tests card number validation by entering an invalid card number and verifying the error message is displayed.

Starting URL: https://sandbox.cardpay.com/MI/cardpayment2.html?orderXml=PE9SREVSIFdBTExFVF9JRD0nODI5OScgT1JERVJfTlVNQkVSPSc0NTgyMTEnIEFNT1VOVD0nMjkxLjg2JyBDVVJSRU5DWT0nRVVSJyAgRU1BSUw9J2N1c3RvbWVyQGV4YW1wbGUuY29tJz4KPEFERFJFU1MgQ09VTlRSWT0nVVNBJyBTVEFURT0nTlknIFpJUD0nMTAwMDEnIENJVFk9J05ZJyBTVFJFRVQ9JzY3NyBTVFJFRVQnIFBIT05FPSc4NzY5OTA5MCcgVFlQRT0nQklMTElORycvPgo8L09SREVSPg==&sha512=998150a2b27484b776a1628bfe7505a9cb430f276dfa35b14315c1c8f03381a90490f6608f0dcff789273e05926cd782e1bb941418a9673f43c47595aa7b8b0d

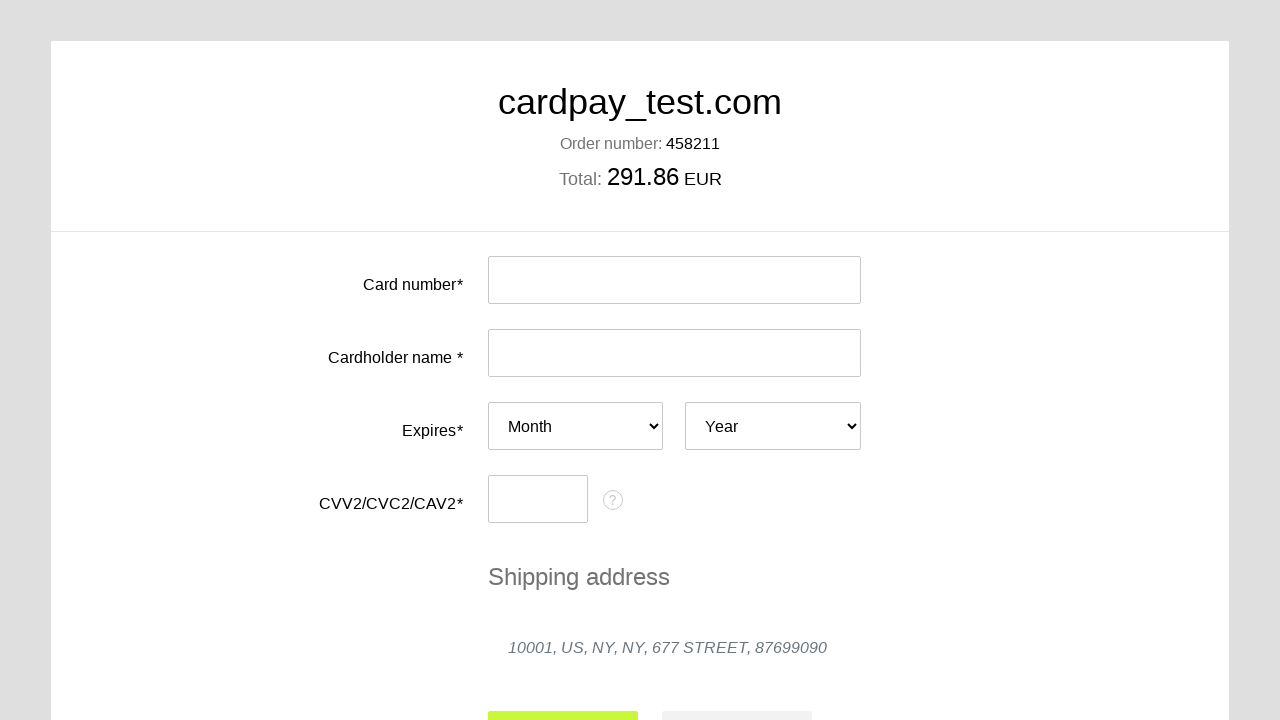

Filled card number field with invalid card number '0000000000001111' on #input-card-number
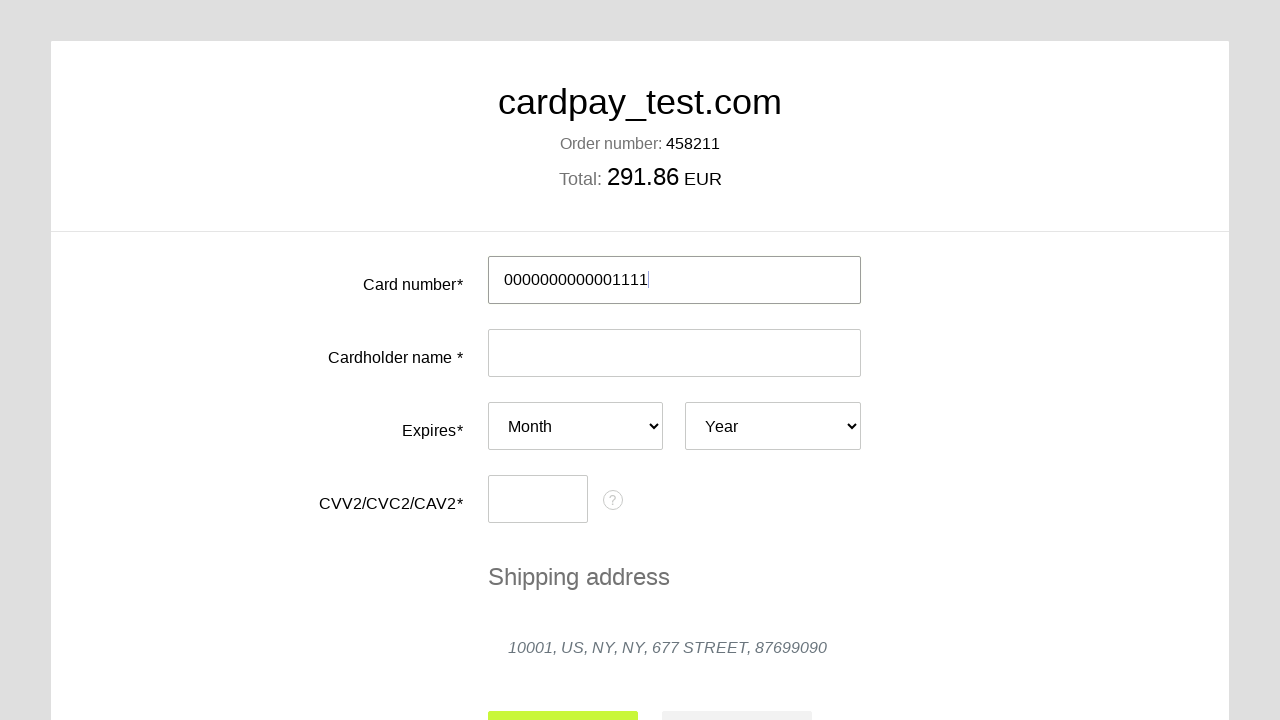

Clicked submit button to validate card number at (563, 696) on #action-submit
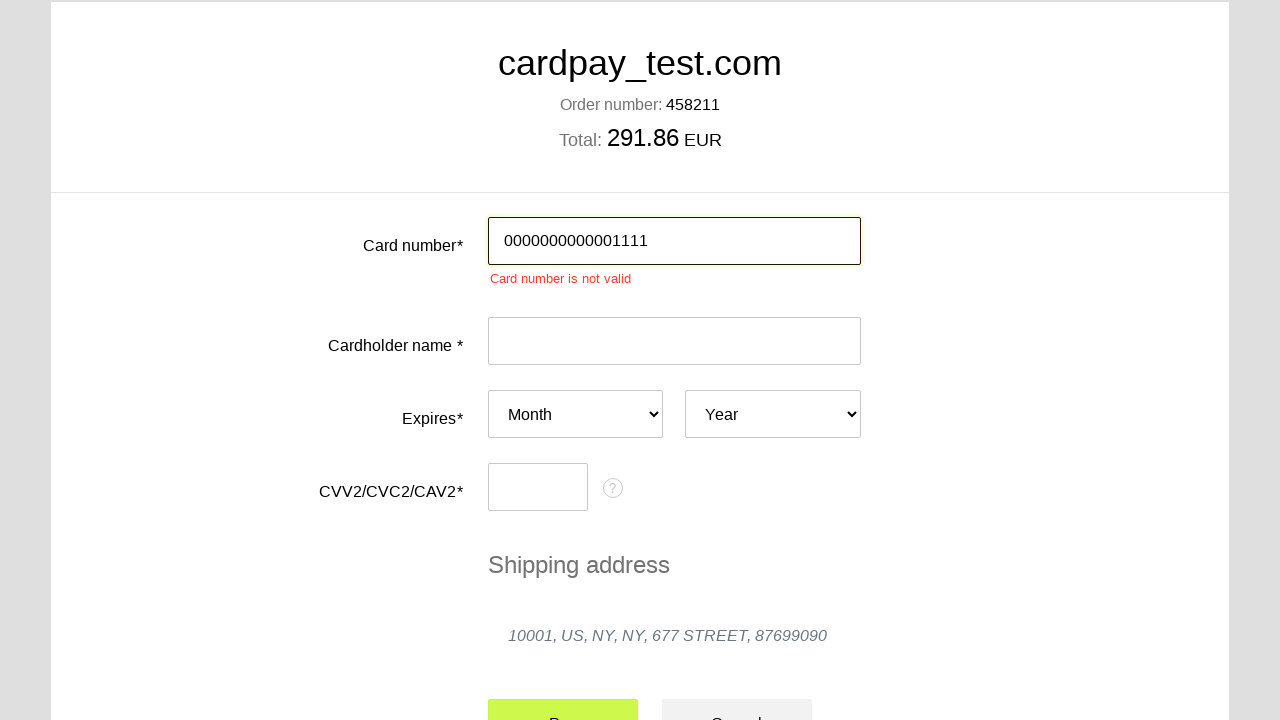

Card number error message appeared
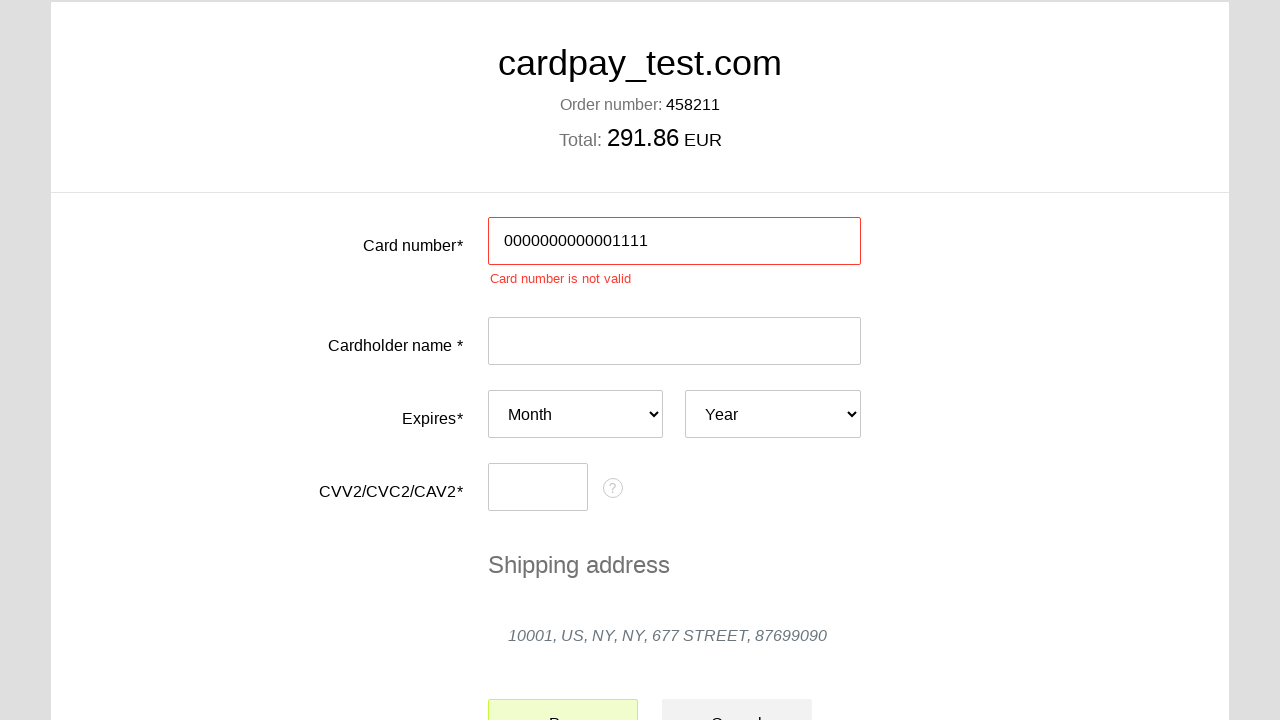

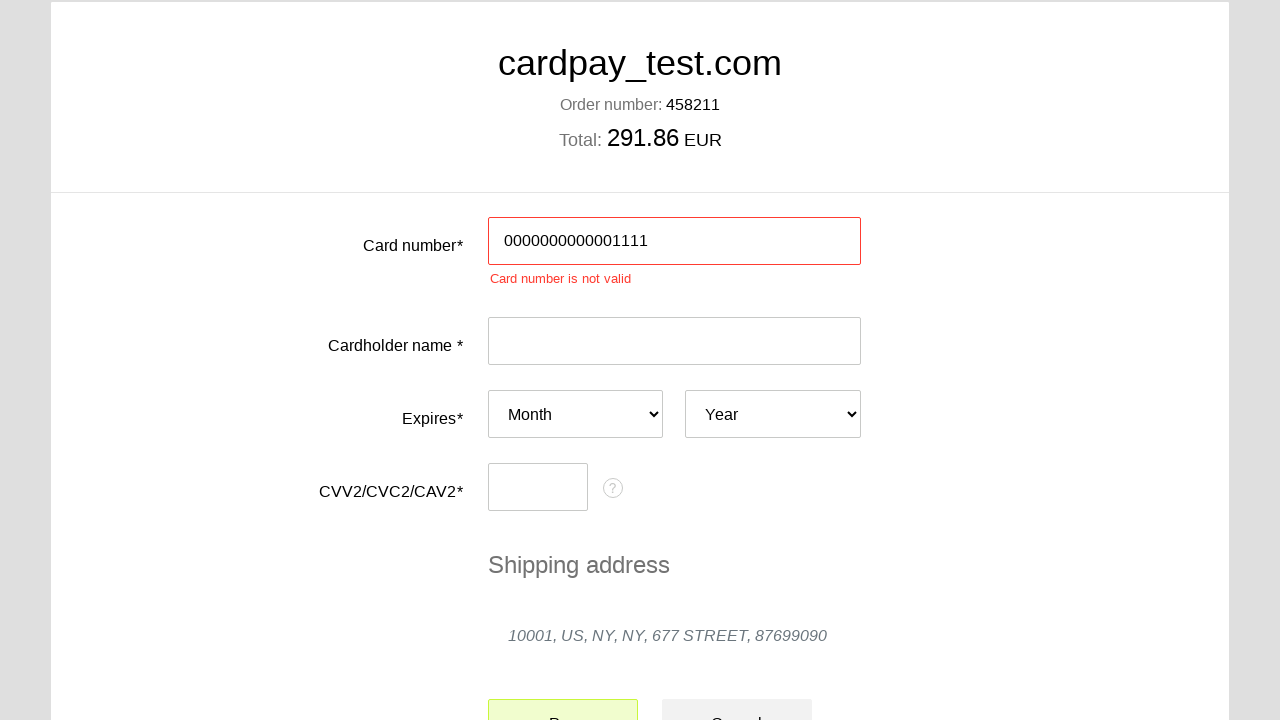